Tests the registration button click functionality on the bonify.de homepage

Starting URL: https://www.bonify.de/

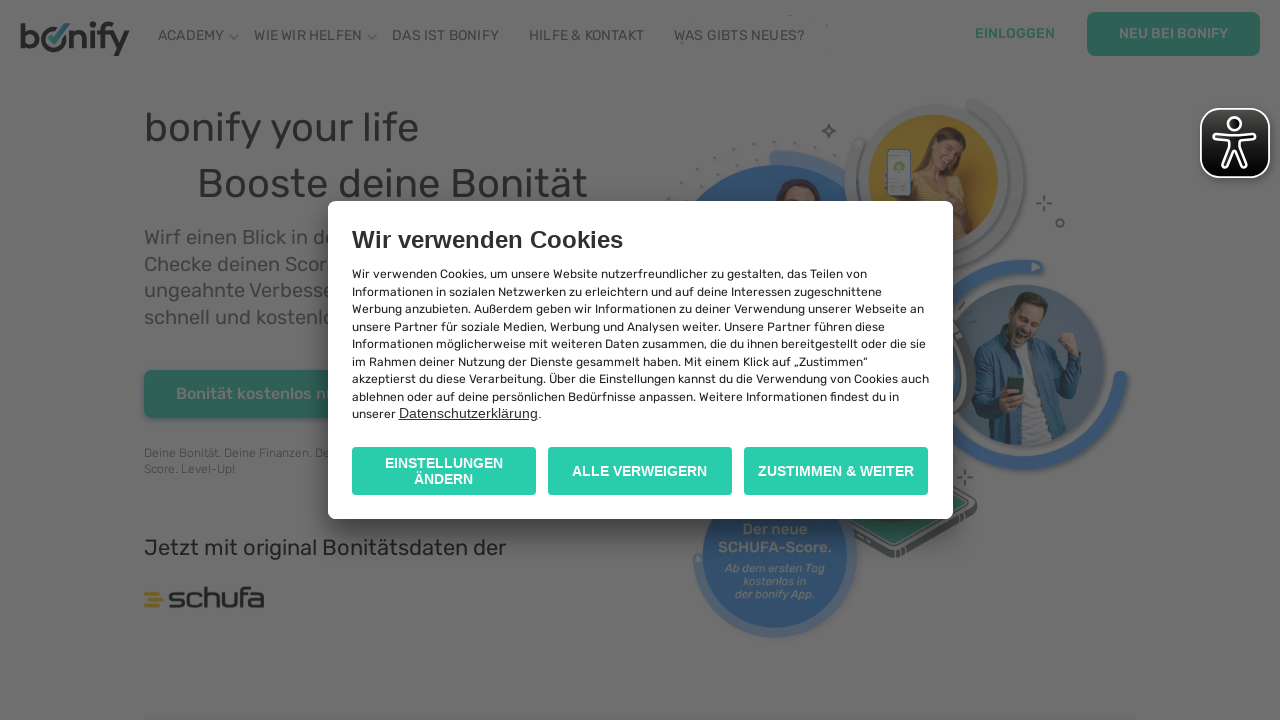

Navigated to bonify.de homepage
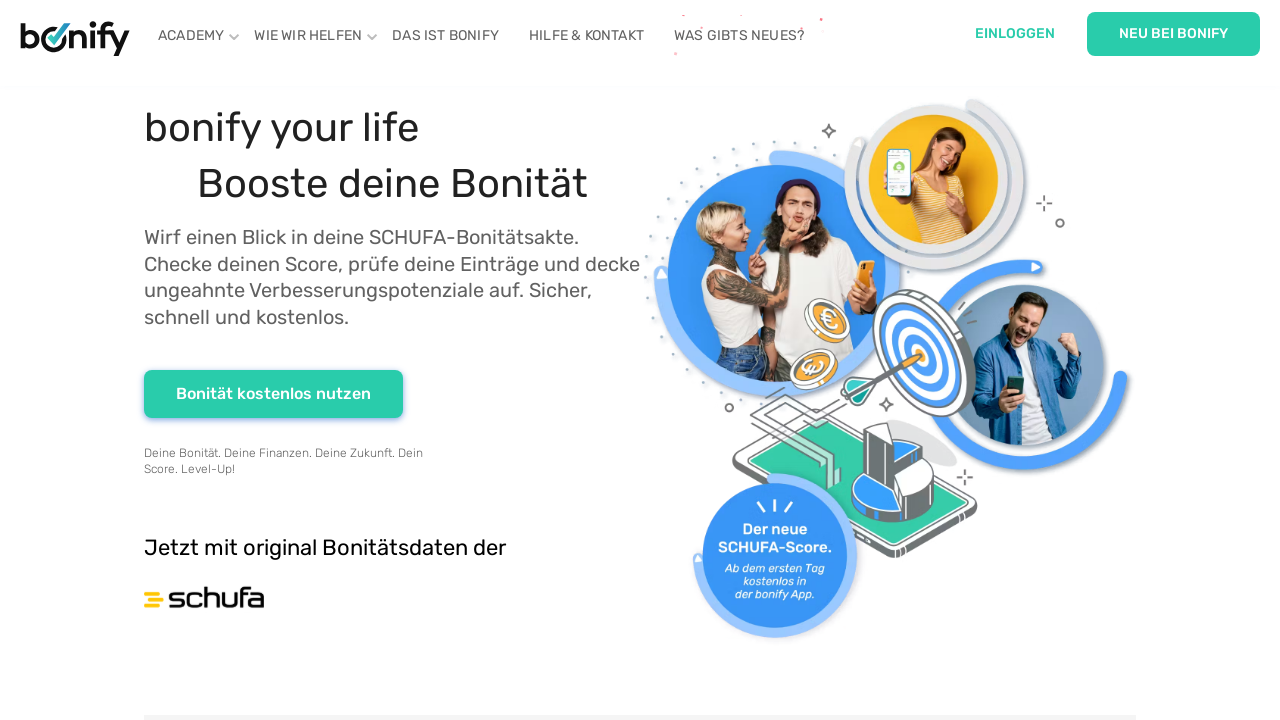

Clicked the register button on bonify.de homepage at (1174, 34) on a[data-testid='register-button']
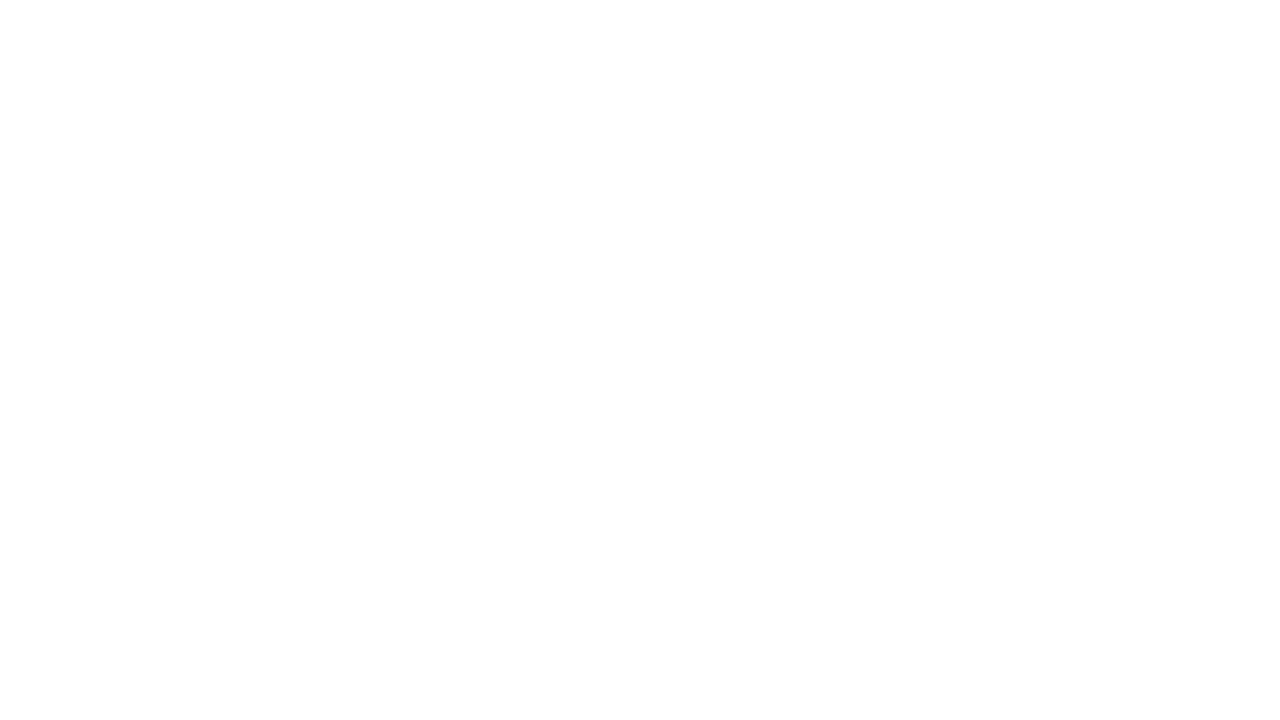

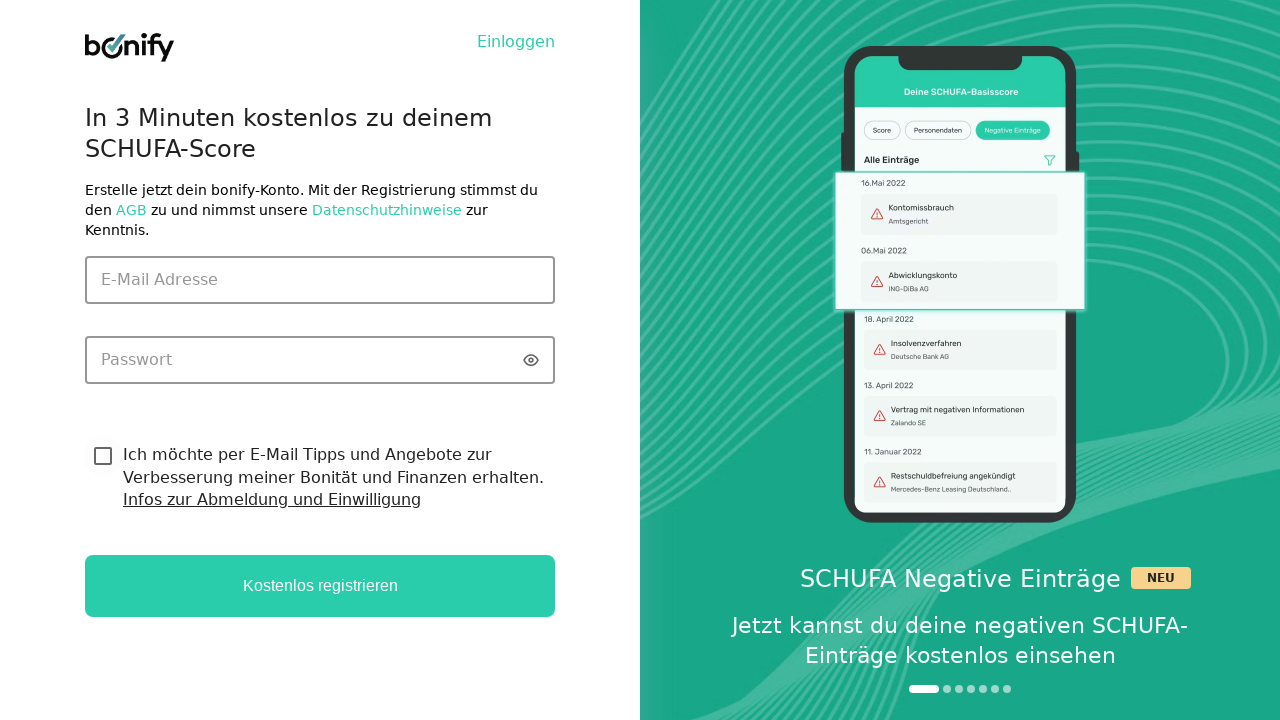